Tests calendar date picker functionality by navigating through year and month views to select a specific date (June 15, 2027) and verifying the selected date values.

Starting URL: https://rahulshettyacademy.com/seleniumPractise/#/offers

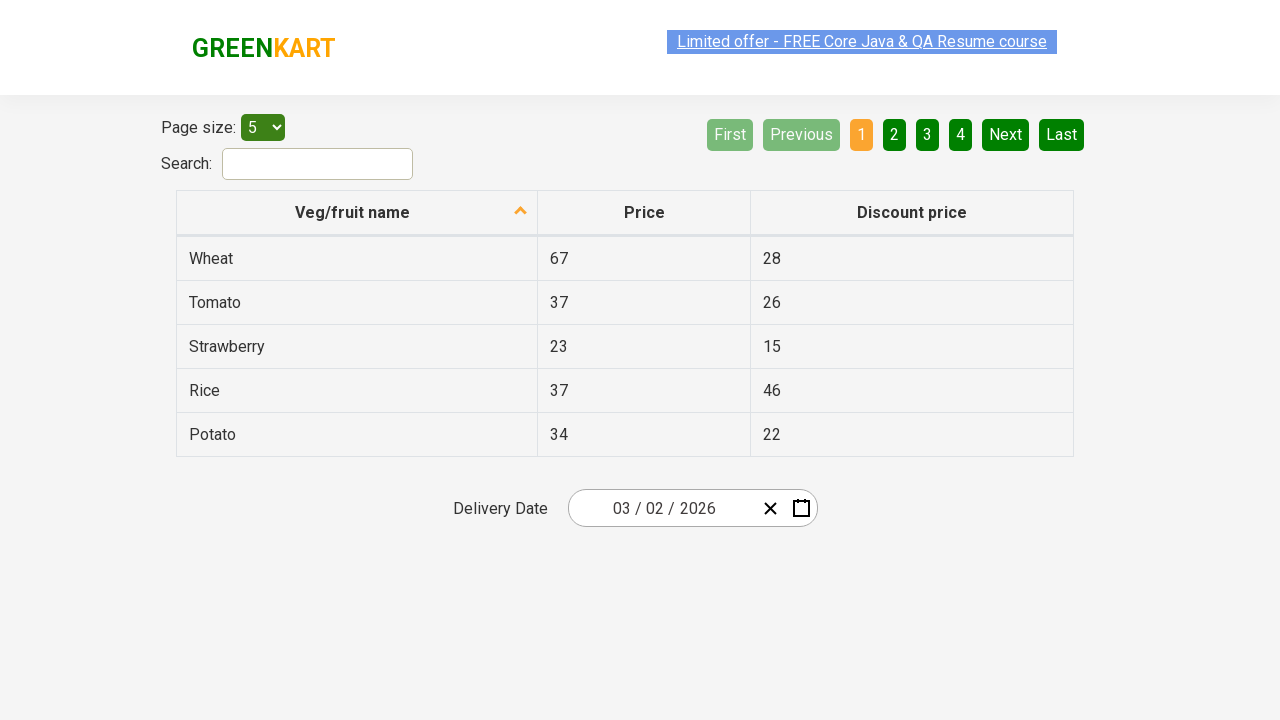

Clicked date picker input group to open calendar at (662, 508) on .react-date-picker__inputGroup
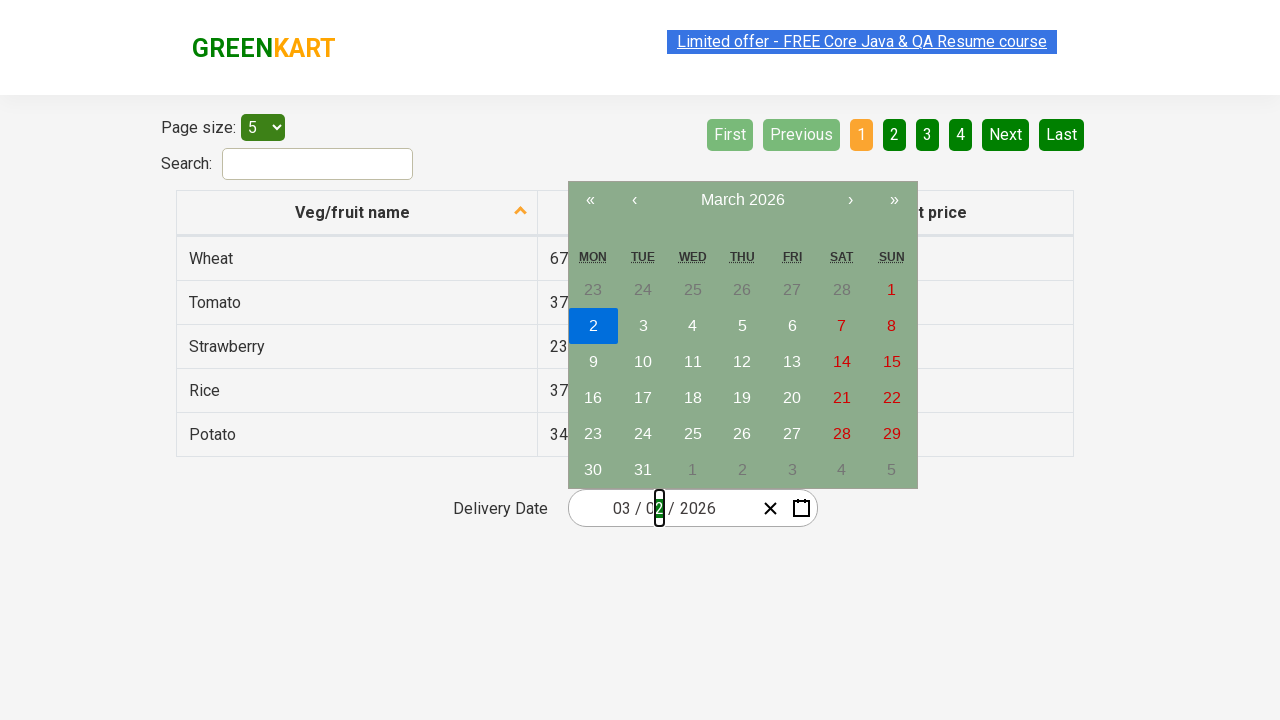

Clicked navigation label to navigate to month view at (742, 200) on .react-calendar__navigation__label
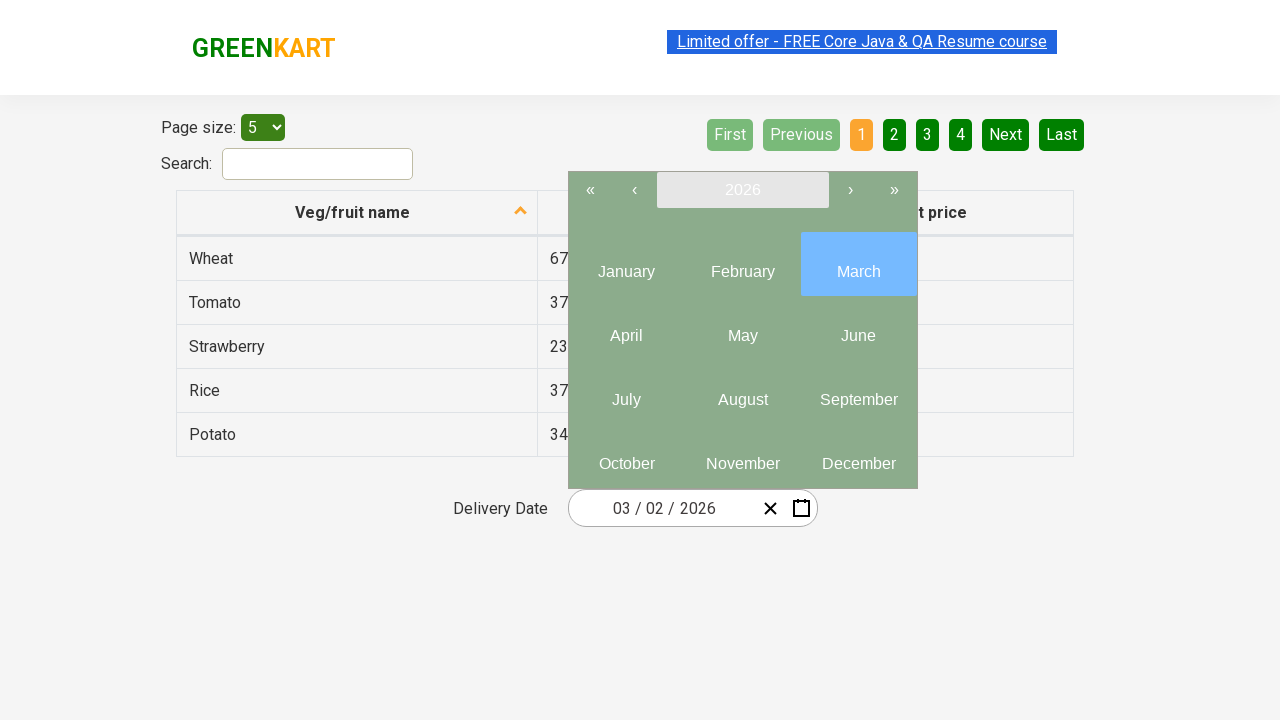

Clicked navigation label again to navigate to year view at (742, 190) on .react-calendar__navigation__label
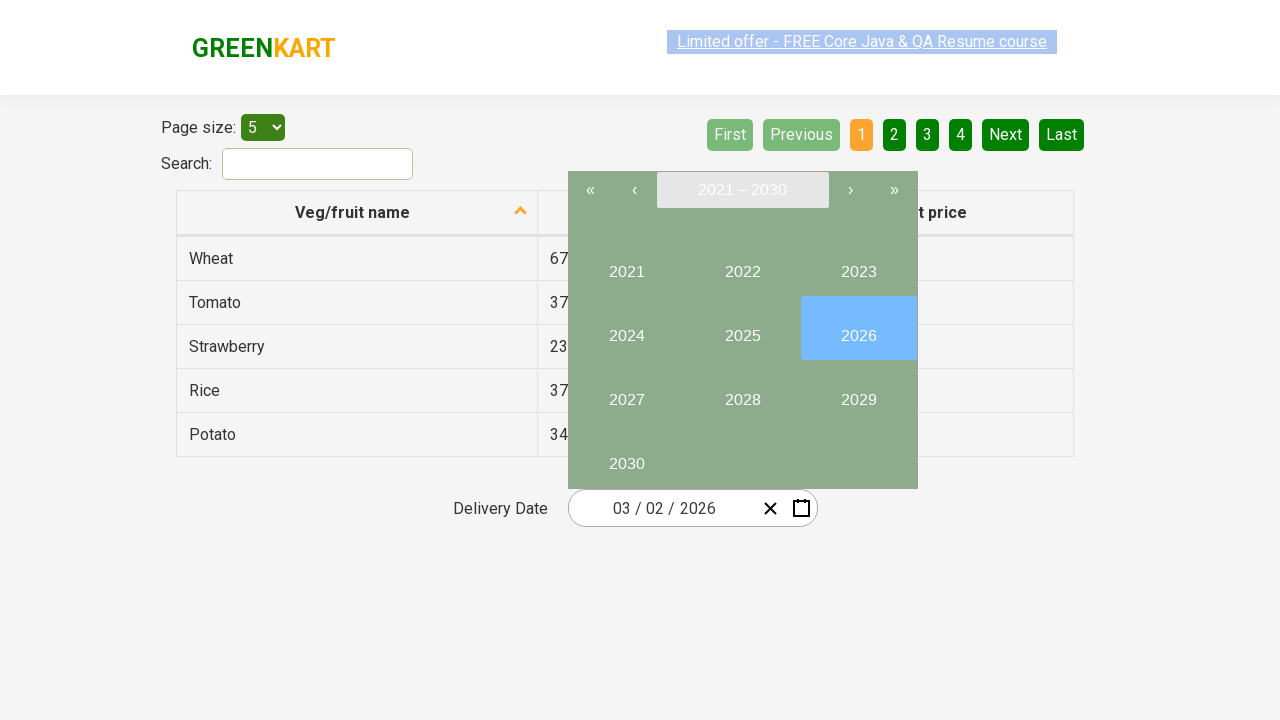

Selected year 2027 at (626, 392) on //button[text()='2027']
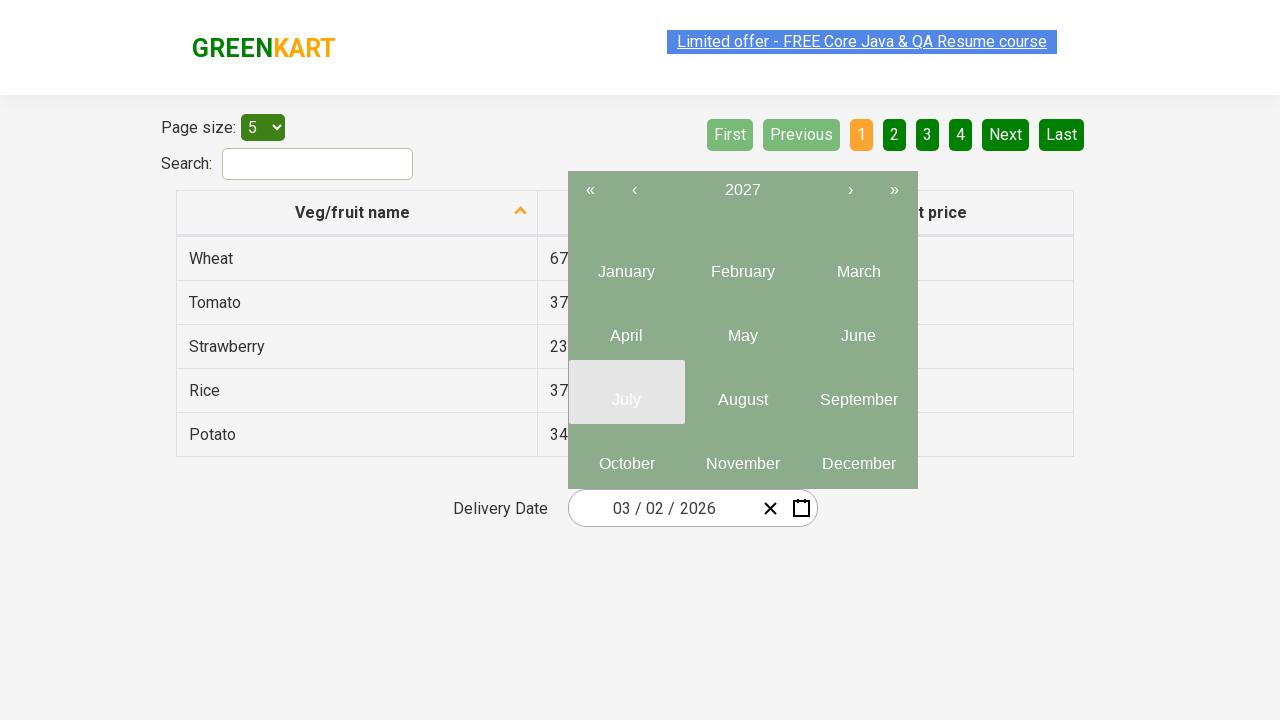

Selected month 6 (June) at (858, 328) on .react-calendar__year-view__months__month >> nth=5
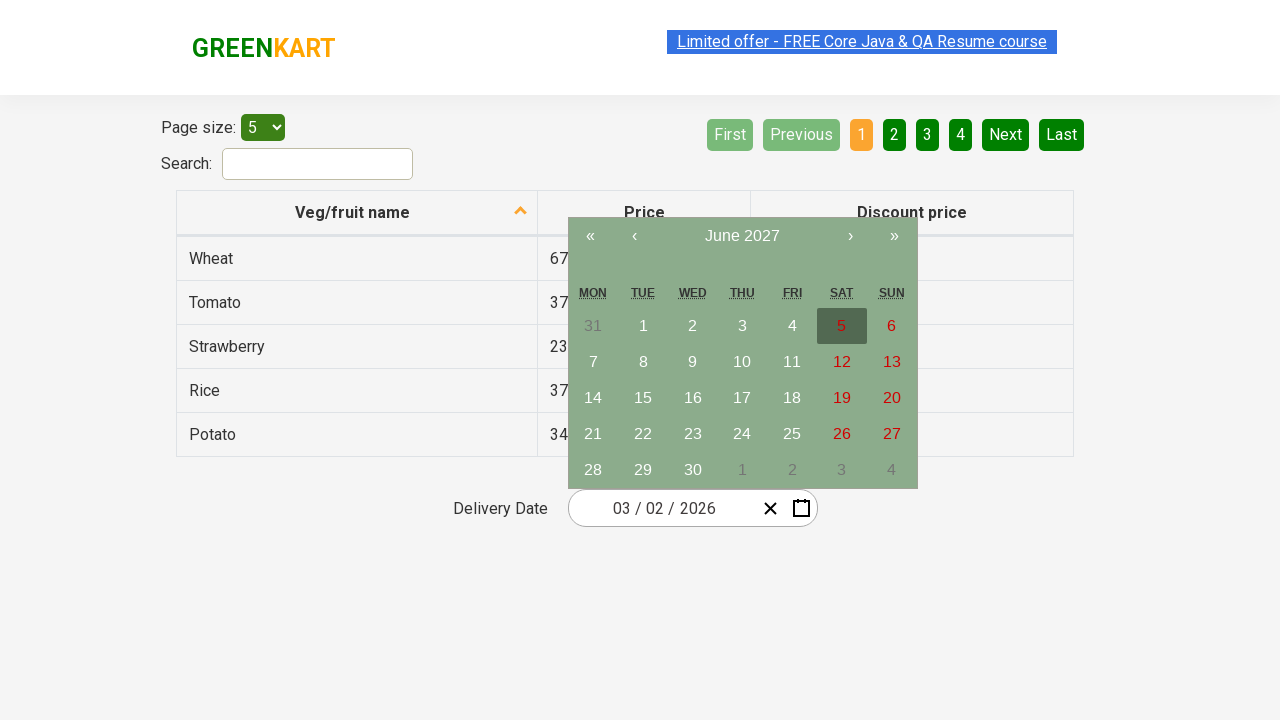

Selected date 15 at (643, 398) on //abbr[text()='15']
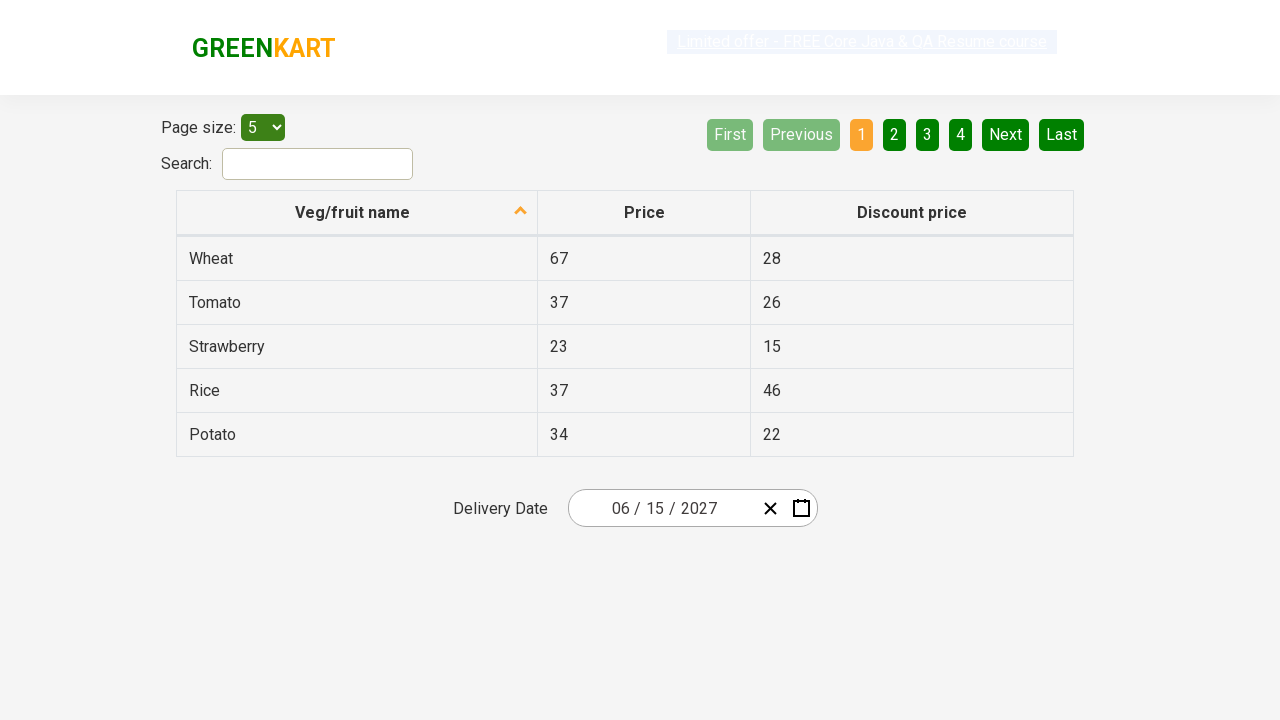

Date inputs updated and confirmed
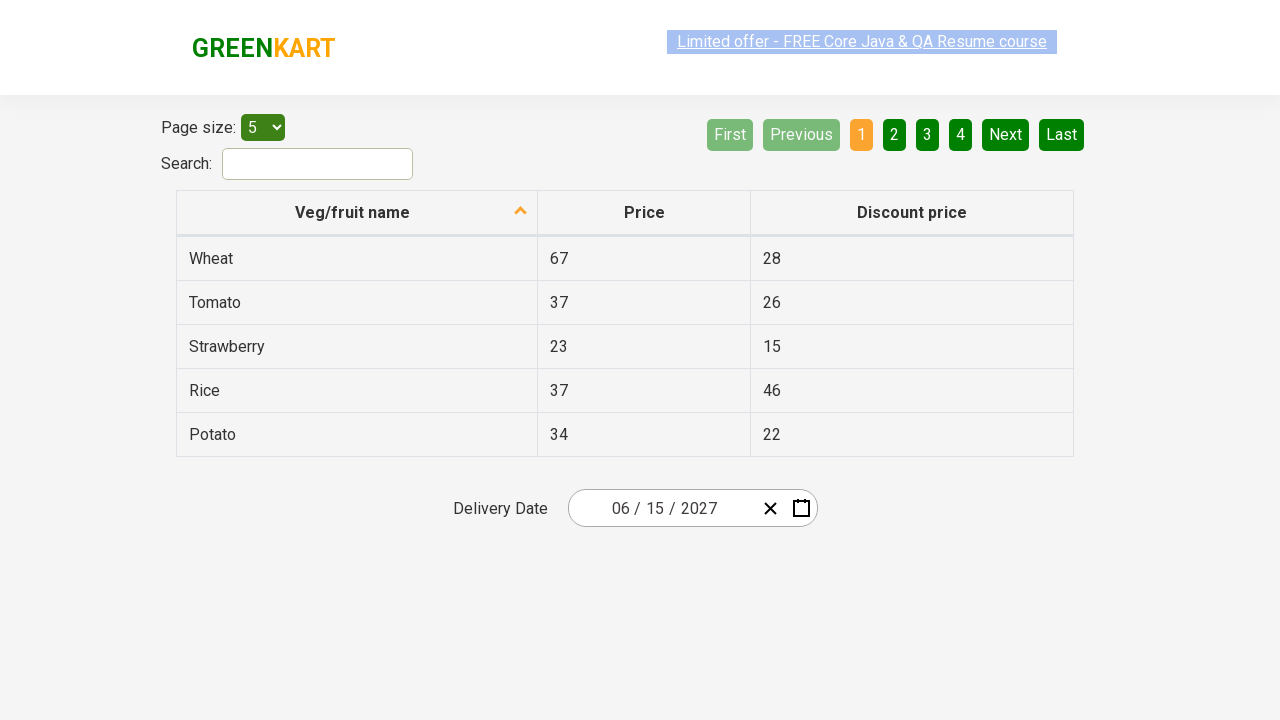

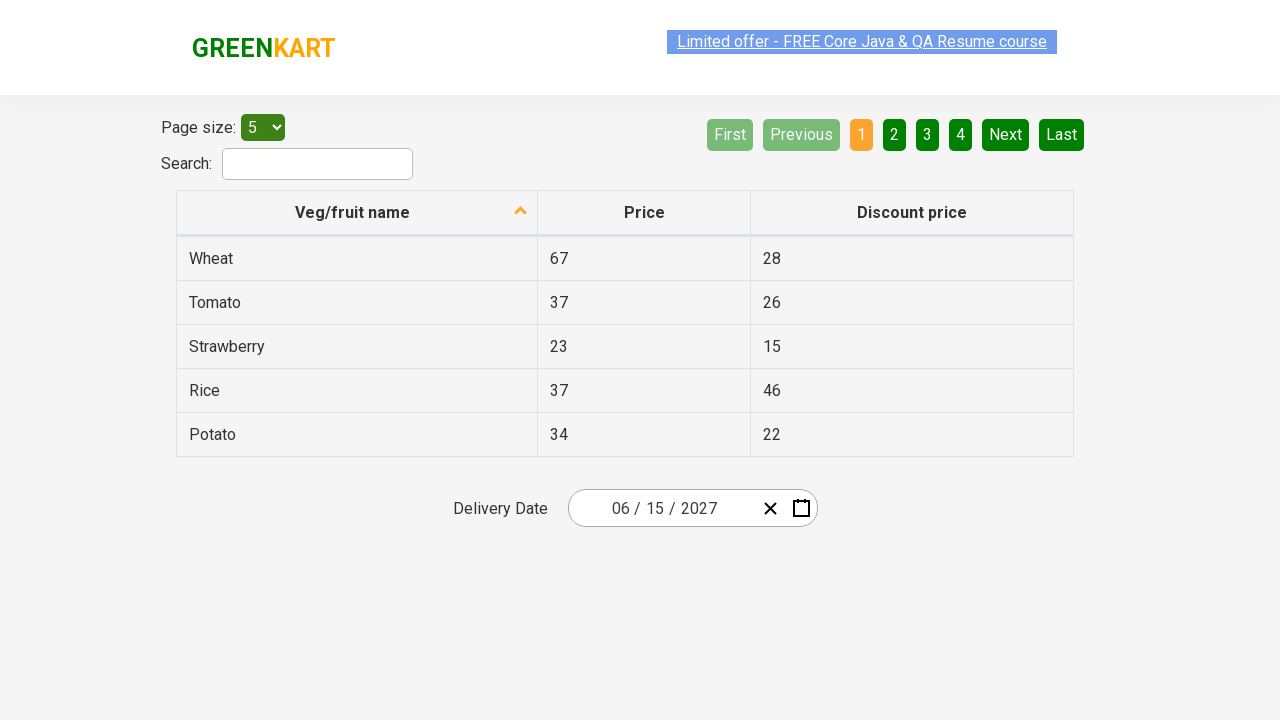